Tests register form validation with username having prefix space, expecting "Prefix and postfix spaces are not allowed is username" error

Starting URL: https://anatoly-karpovich.github.io/demo-login-form/

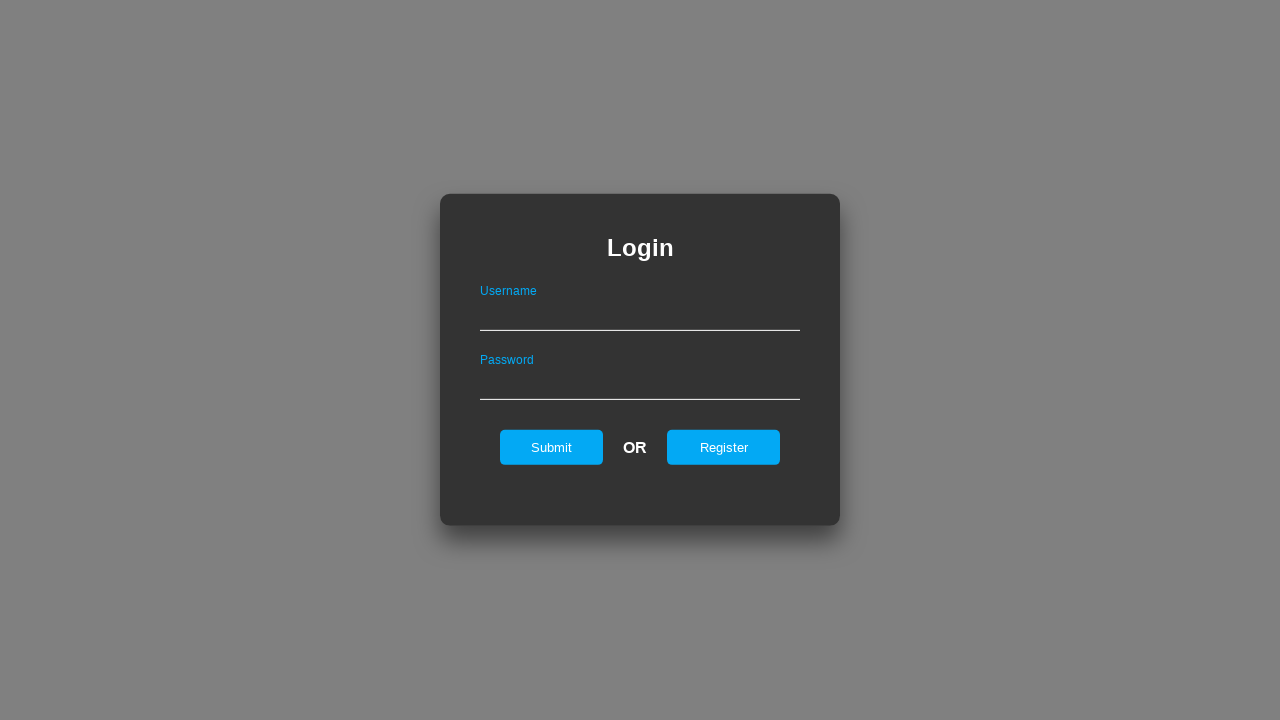

Waited for login form to be visible
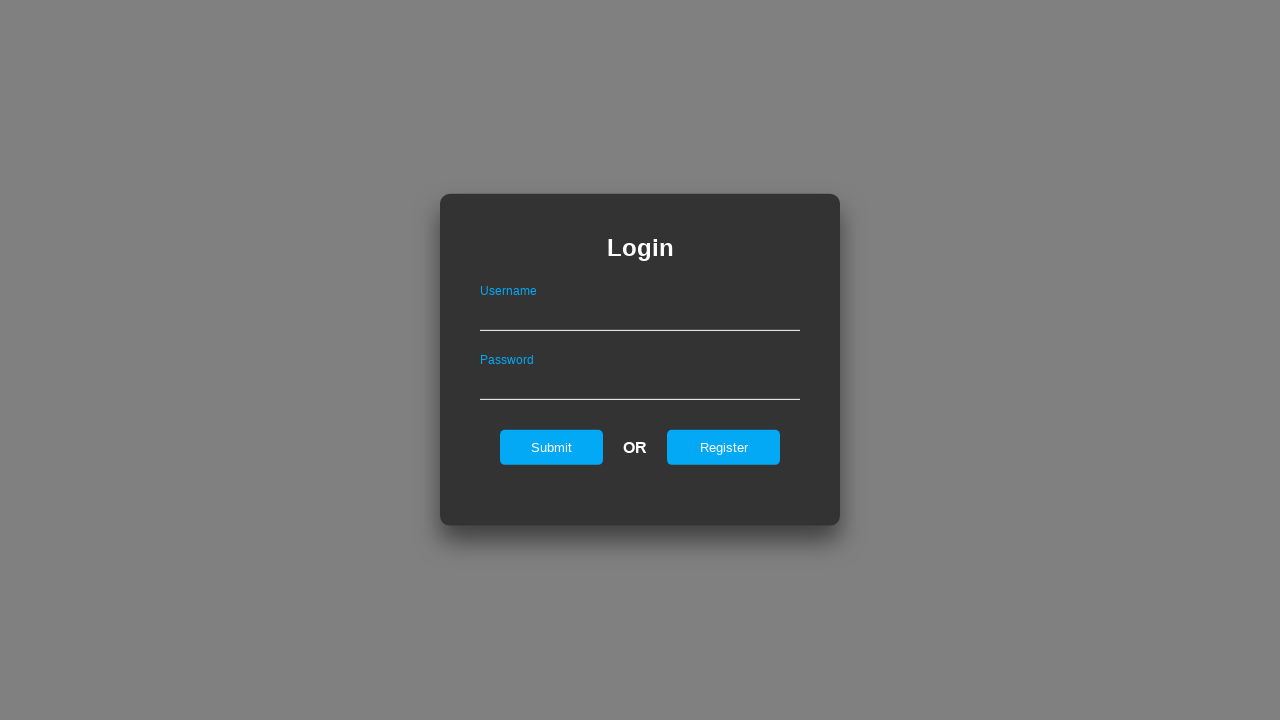

Clicked register button to switch to registration form at (724, 447) on #registerOnLogin
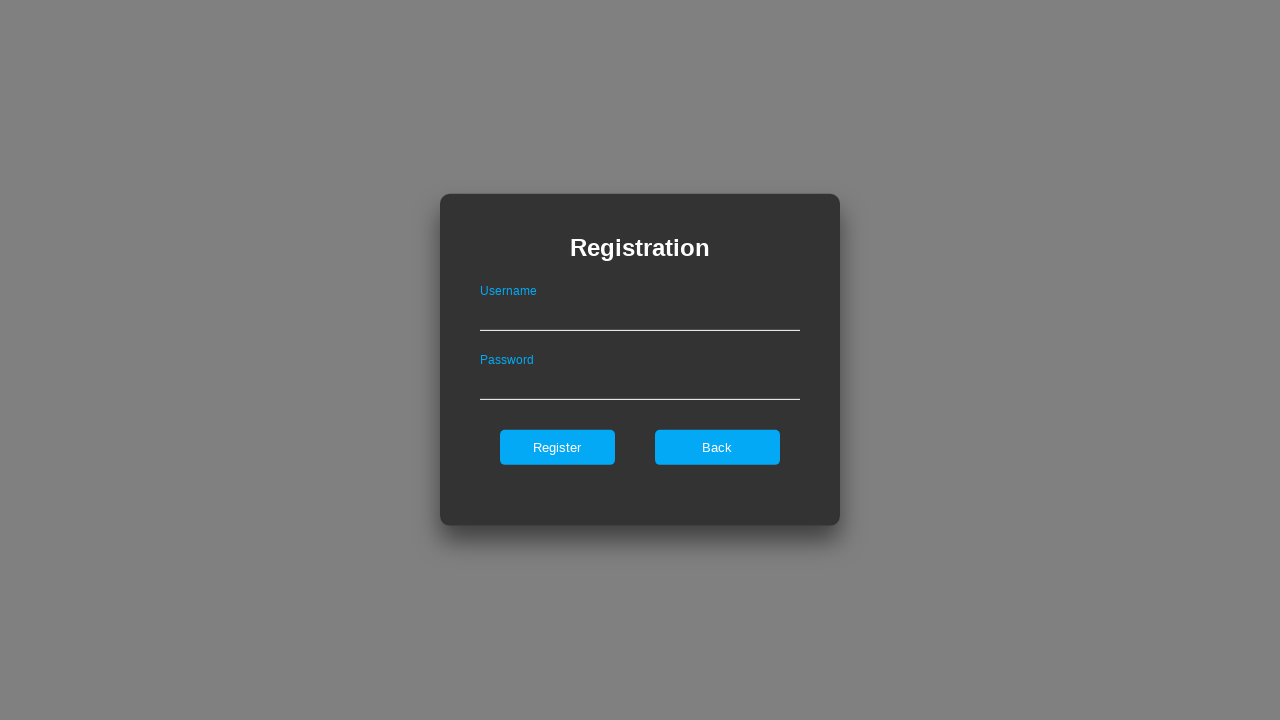

Waited for register form to be visible
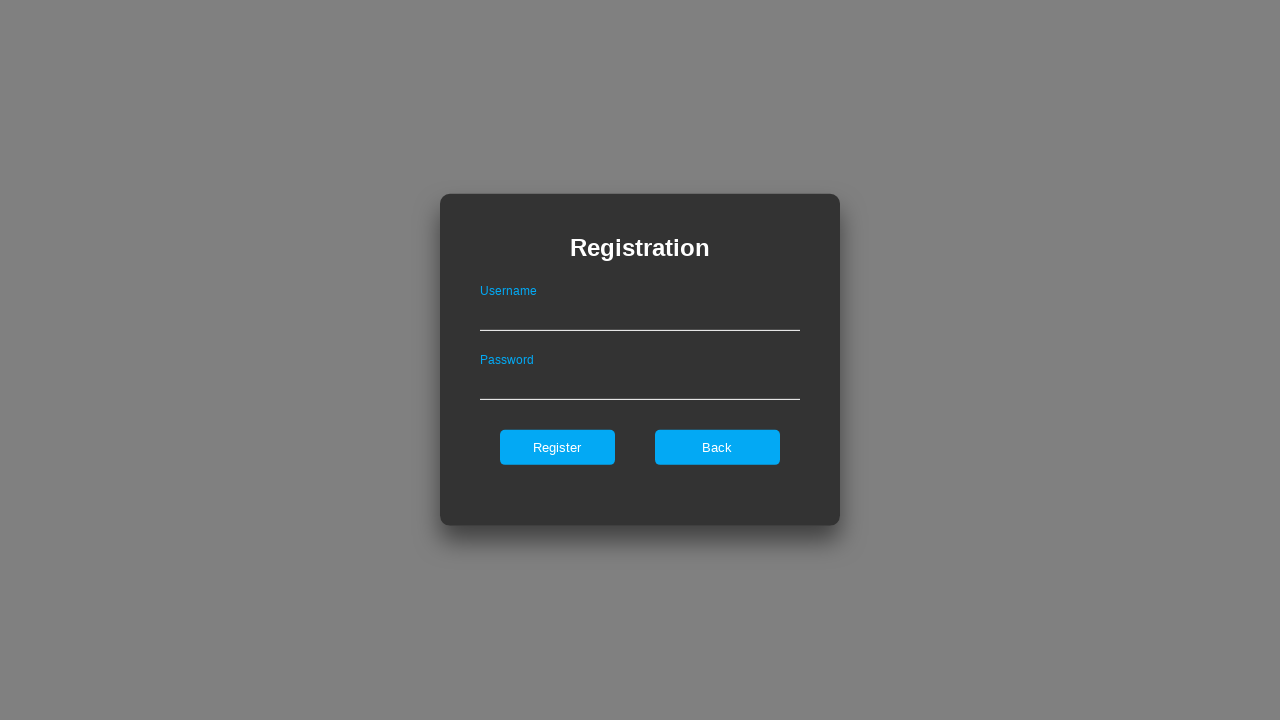

Filled username field with prefix space ' test@gmail.com' on #userNameOnRegister
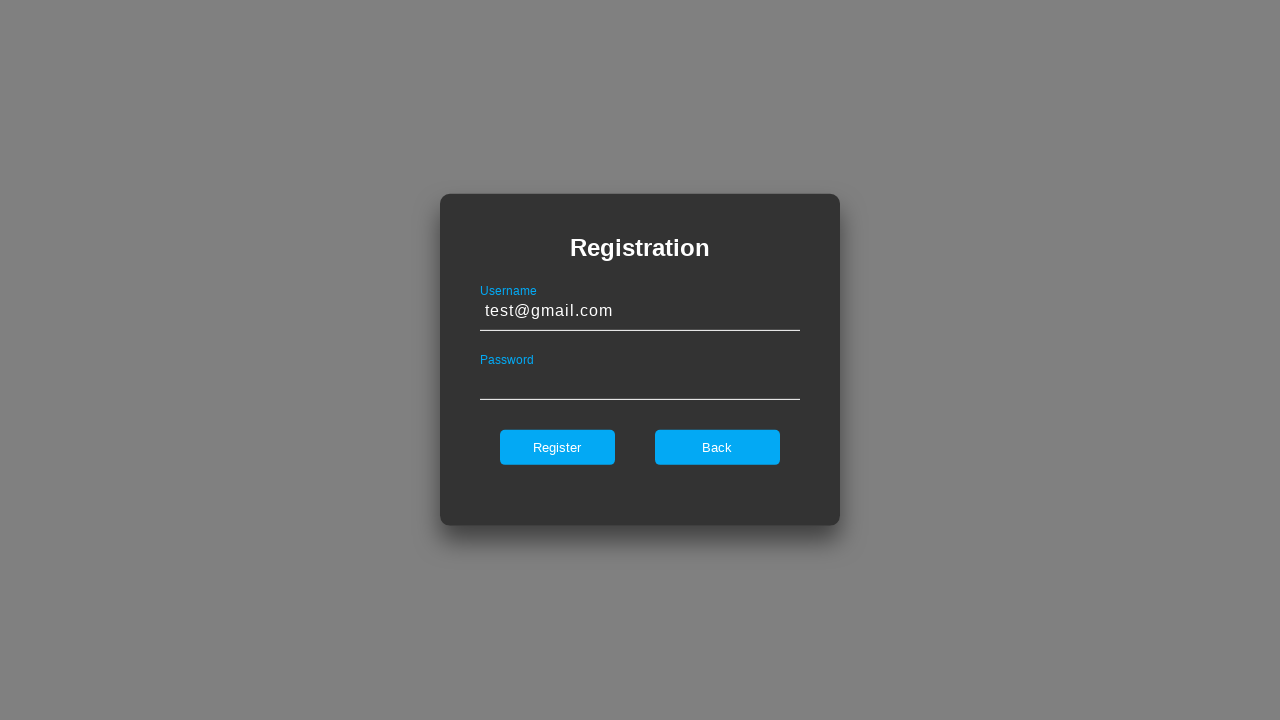

Filled password field with valid password on #passwordOnRegister
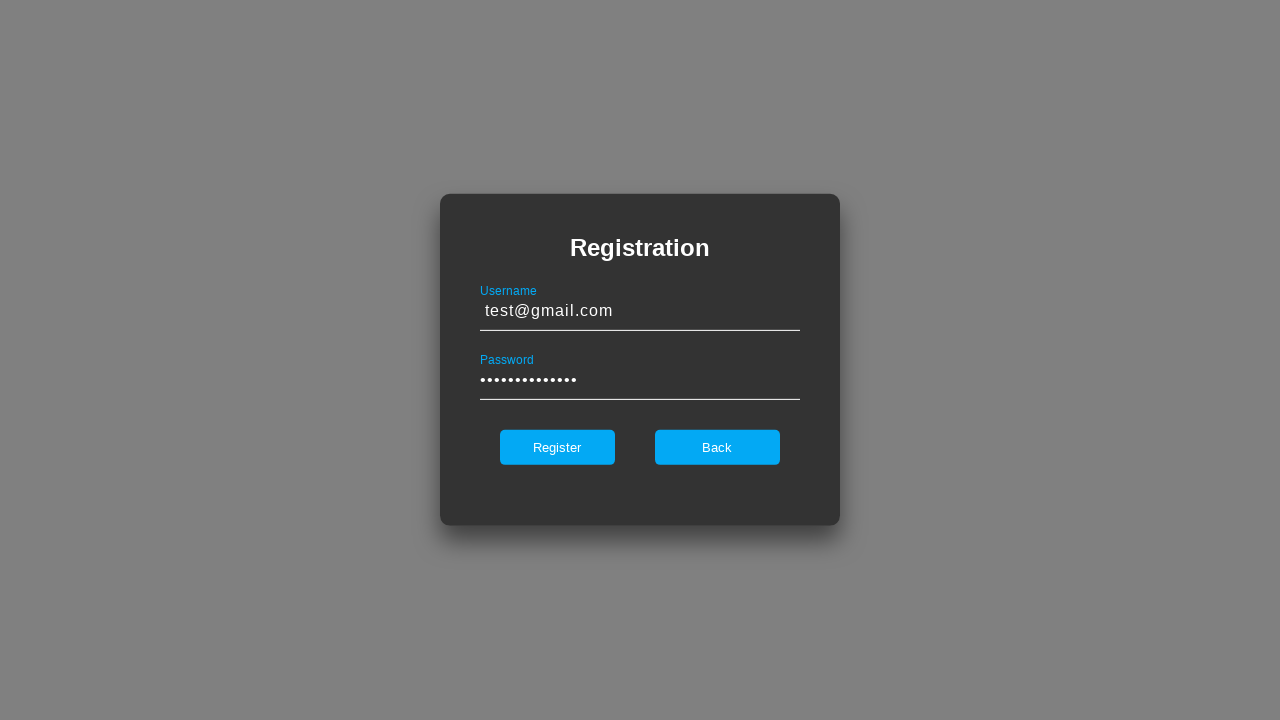

Clicked register button to submit form at (557, 447) on #register
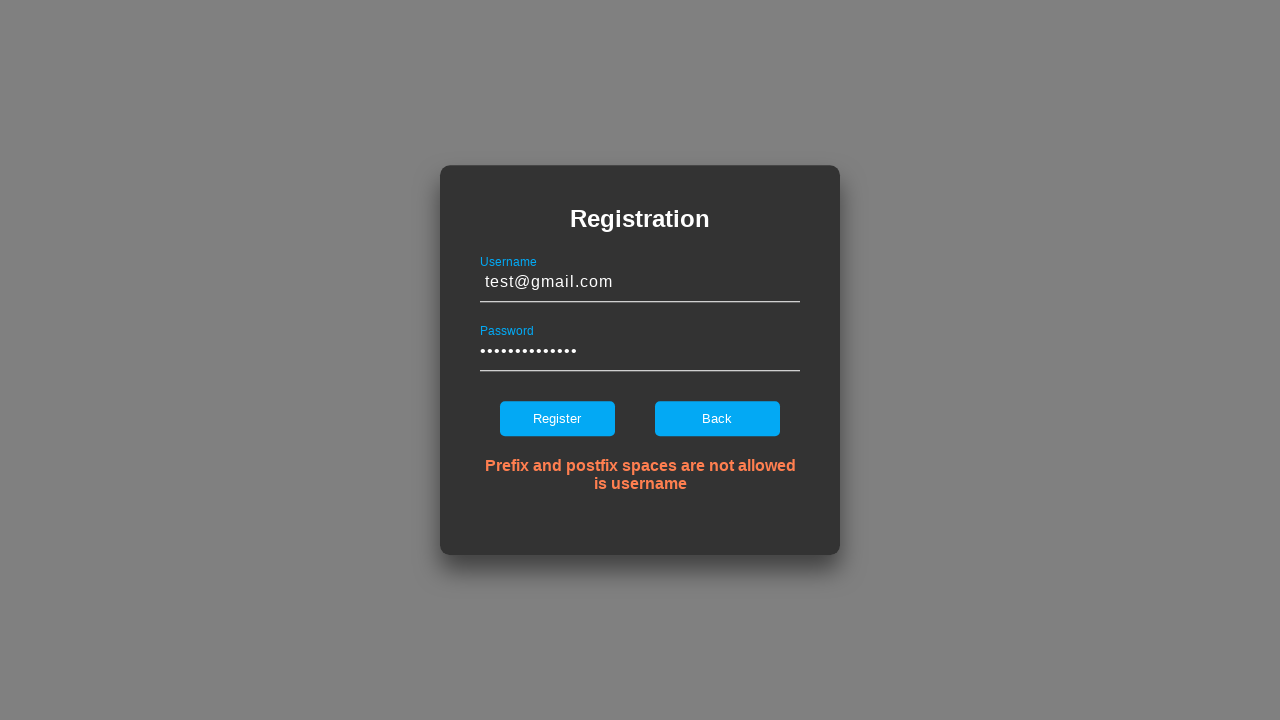

Waited for error message to be visible
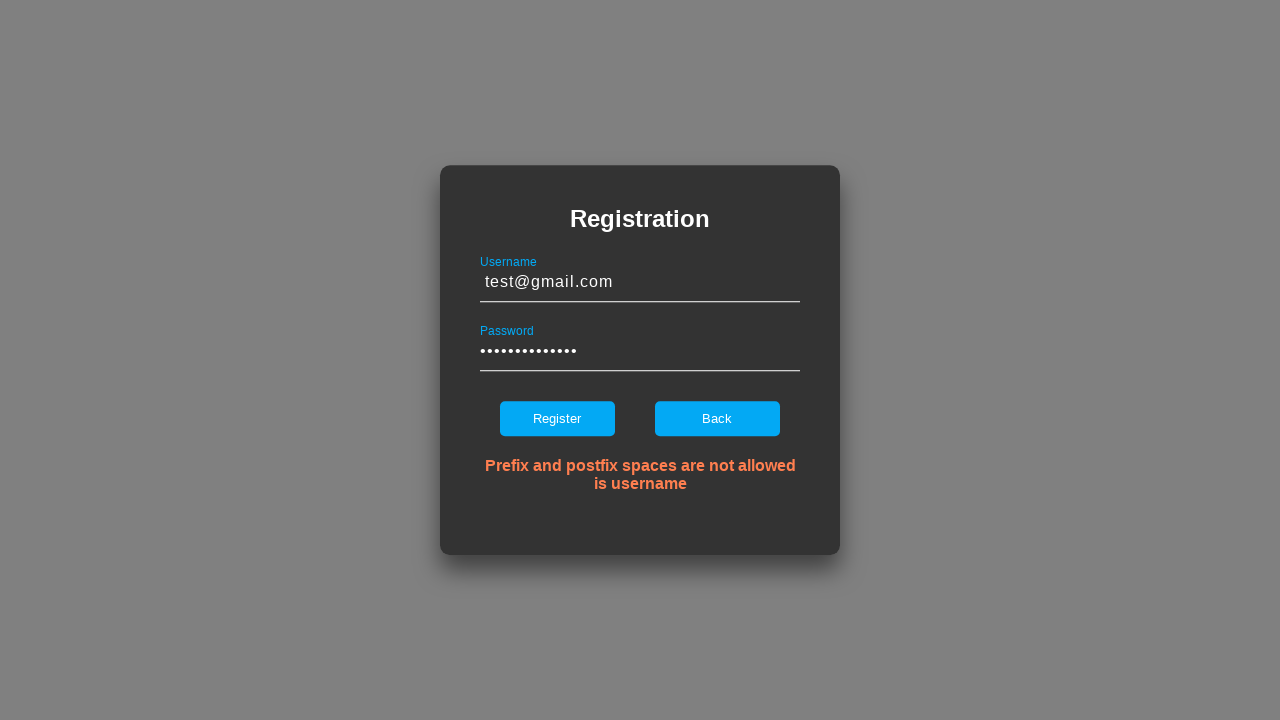

Verified error message: 'Prefix and postfix spaces are not allowed is username'
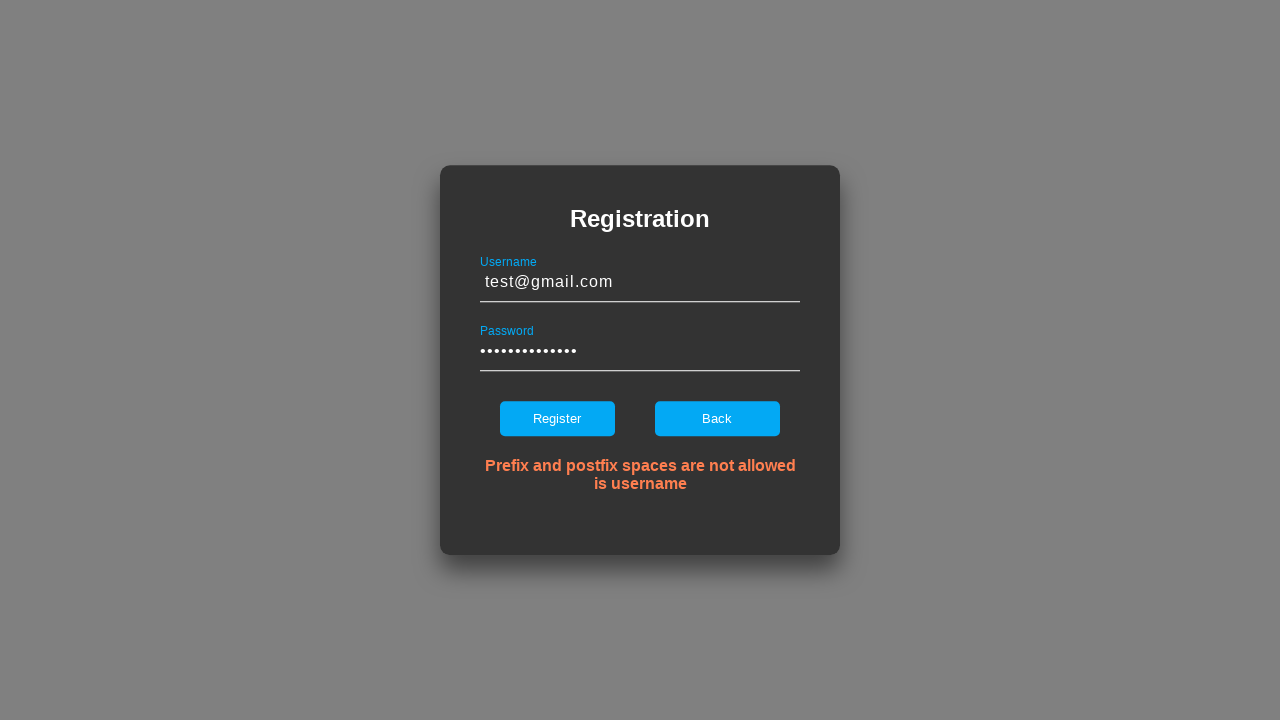

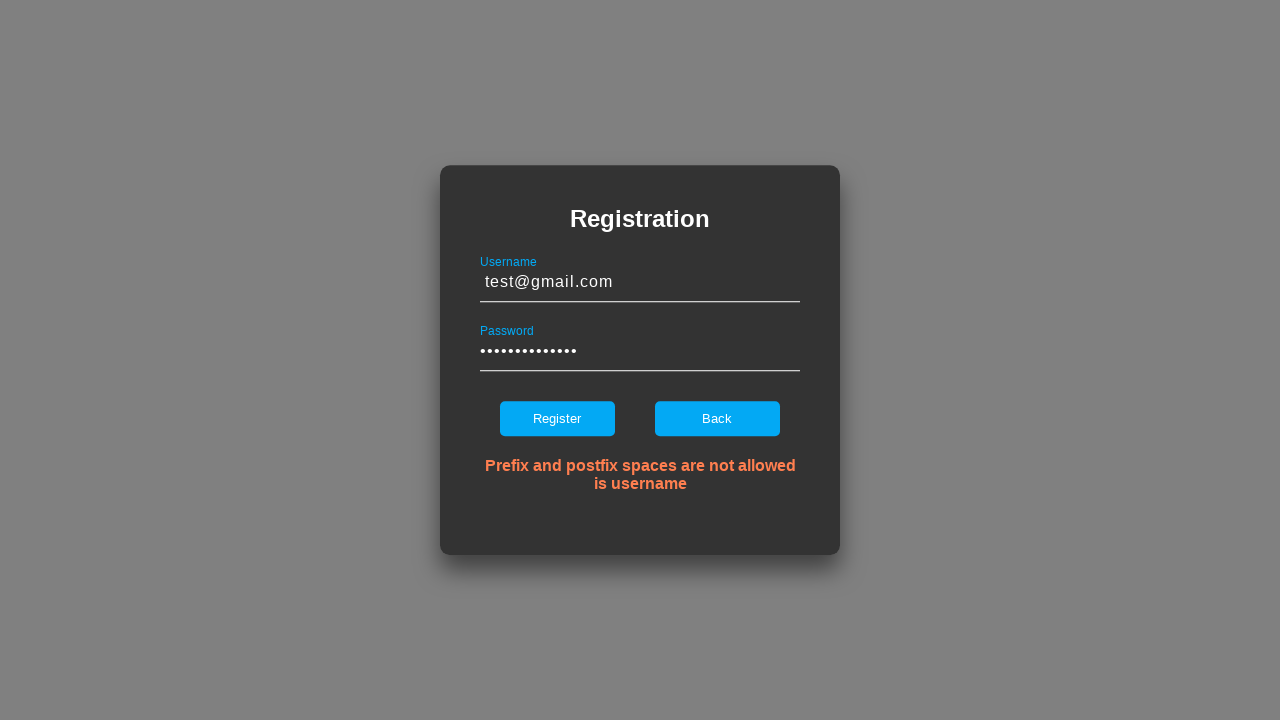